Tests clicking through a sequence of buttons on a sync-hole test page, waiting for each button to become clickable before clicking, and verifying the final message shows all buttons were clicked.

Starting URL: https://eviltester.github.io/synchole/buttons.html

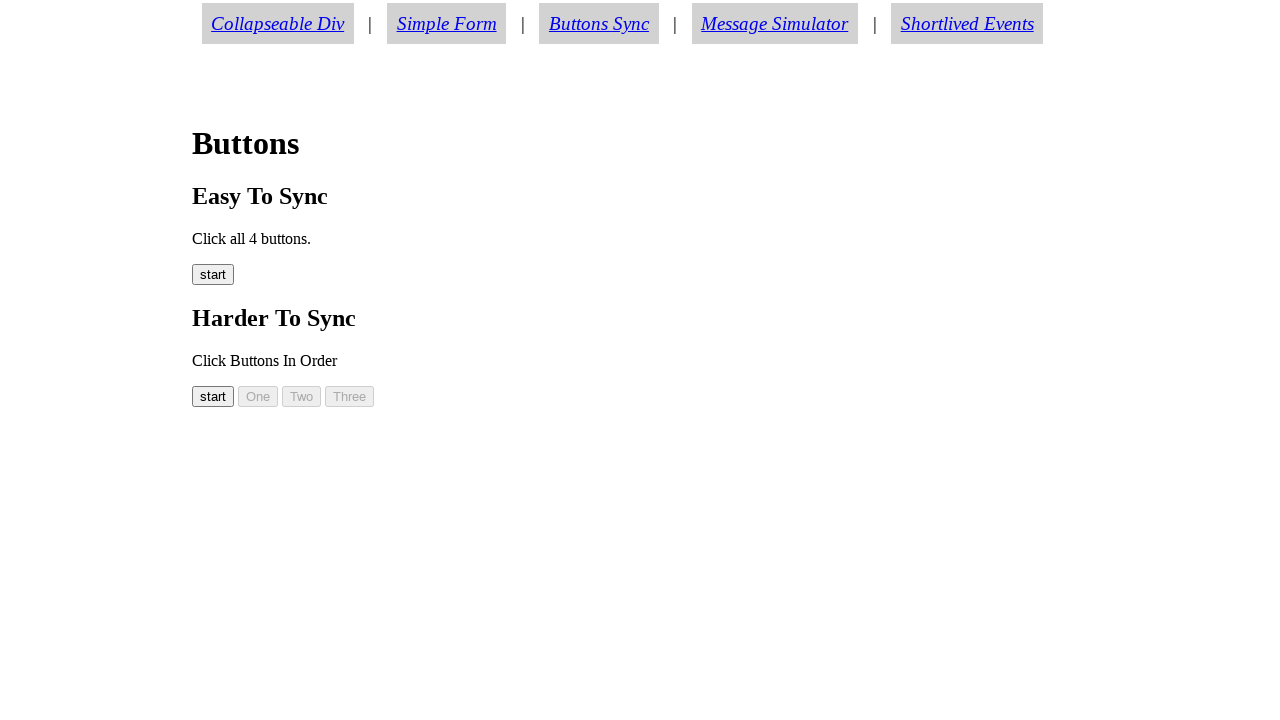

Waited for start button #button00 to be available
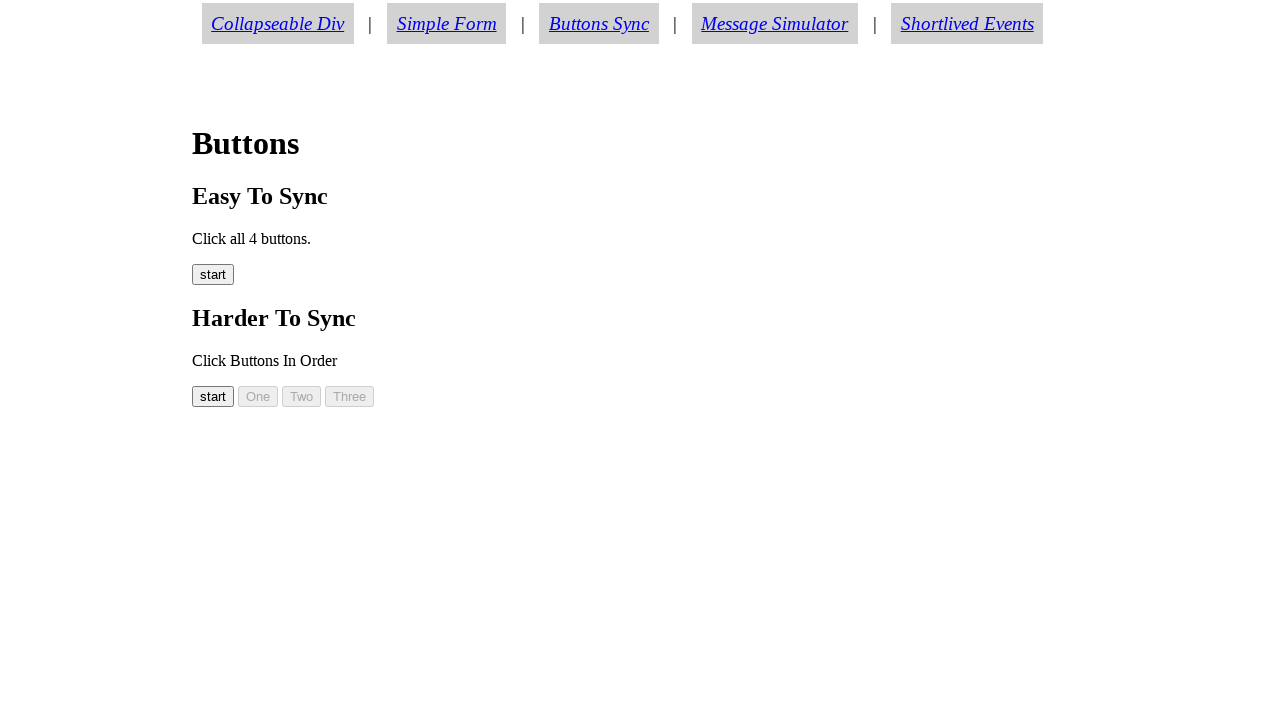

Clicked start button #button00 at (213, 396) on #button00
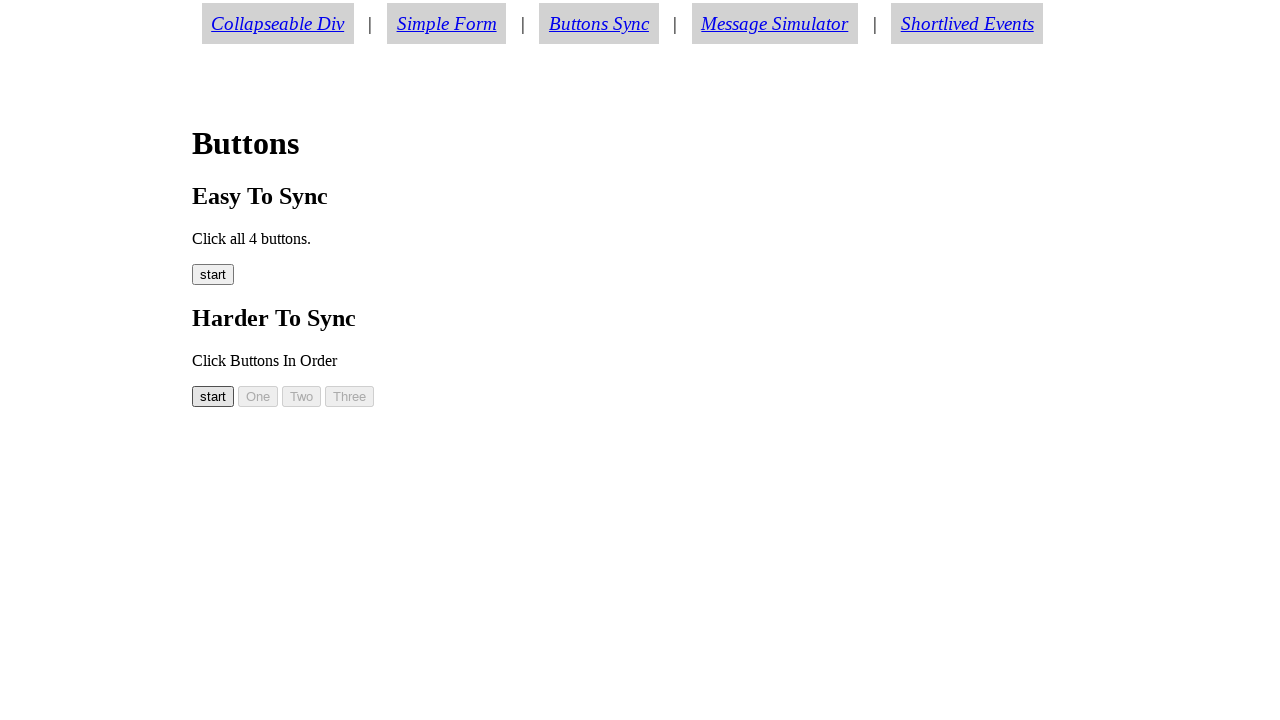

Waited for button #button01 to be available
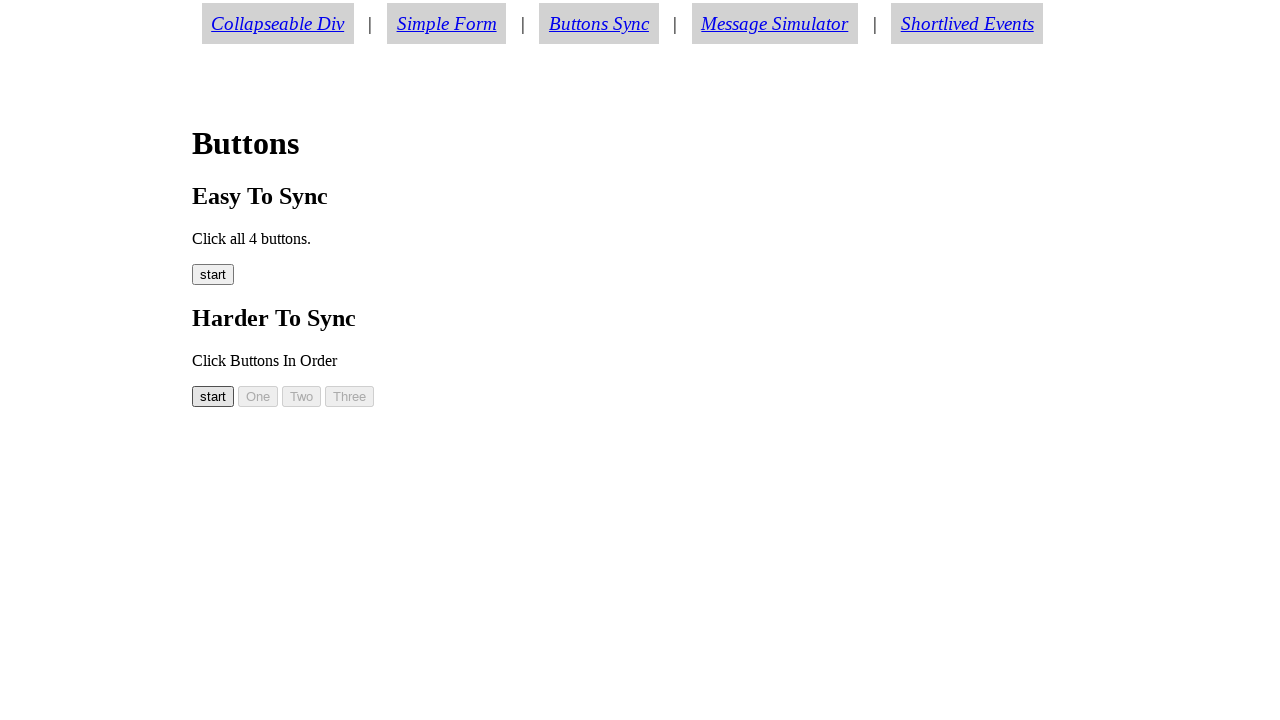

Clicked button #button01 at (258, 396) on #button01
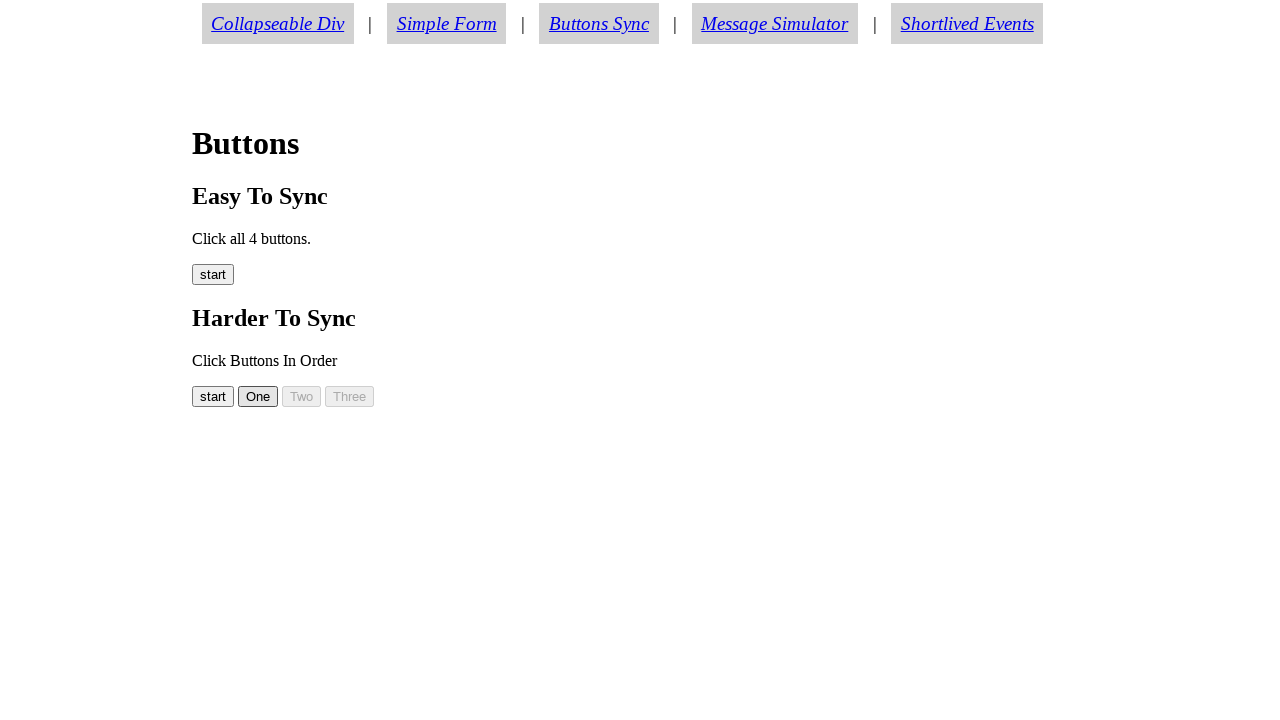

Waited for button #button02 to be available
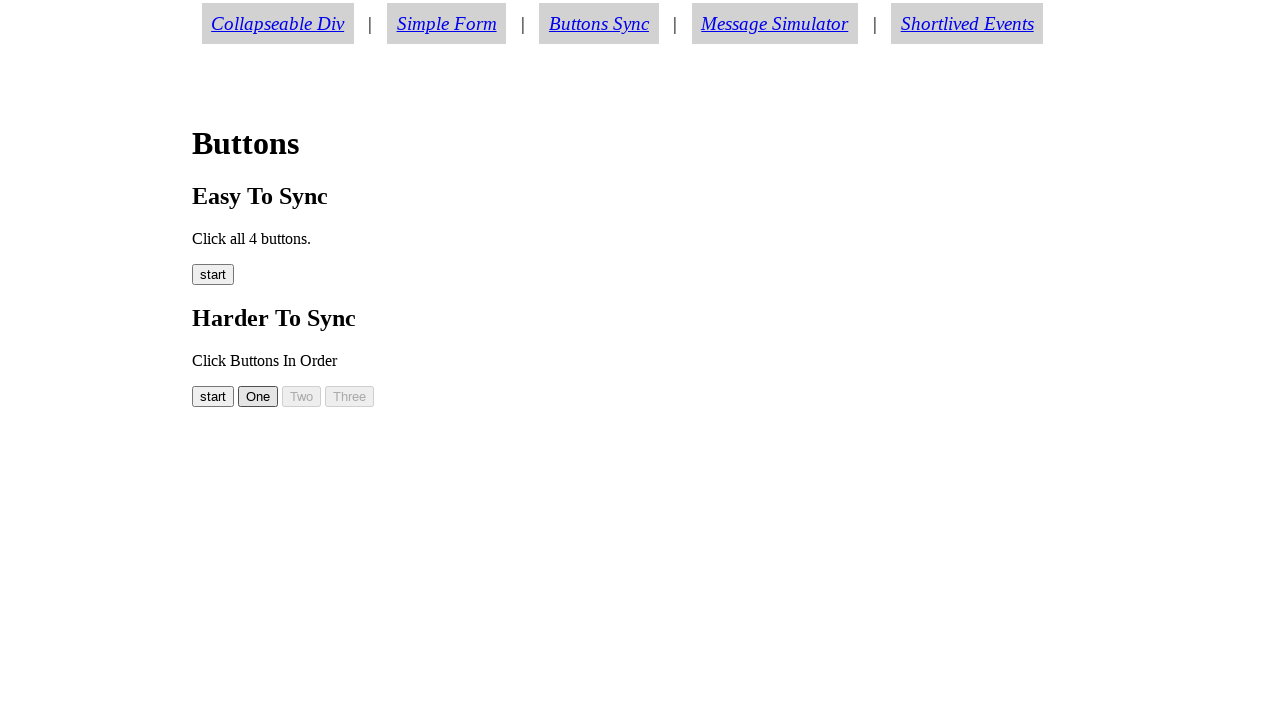

Clicked button #button02 at (302, 396) on #button02
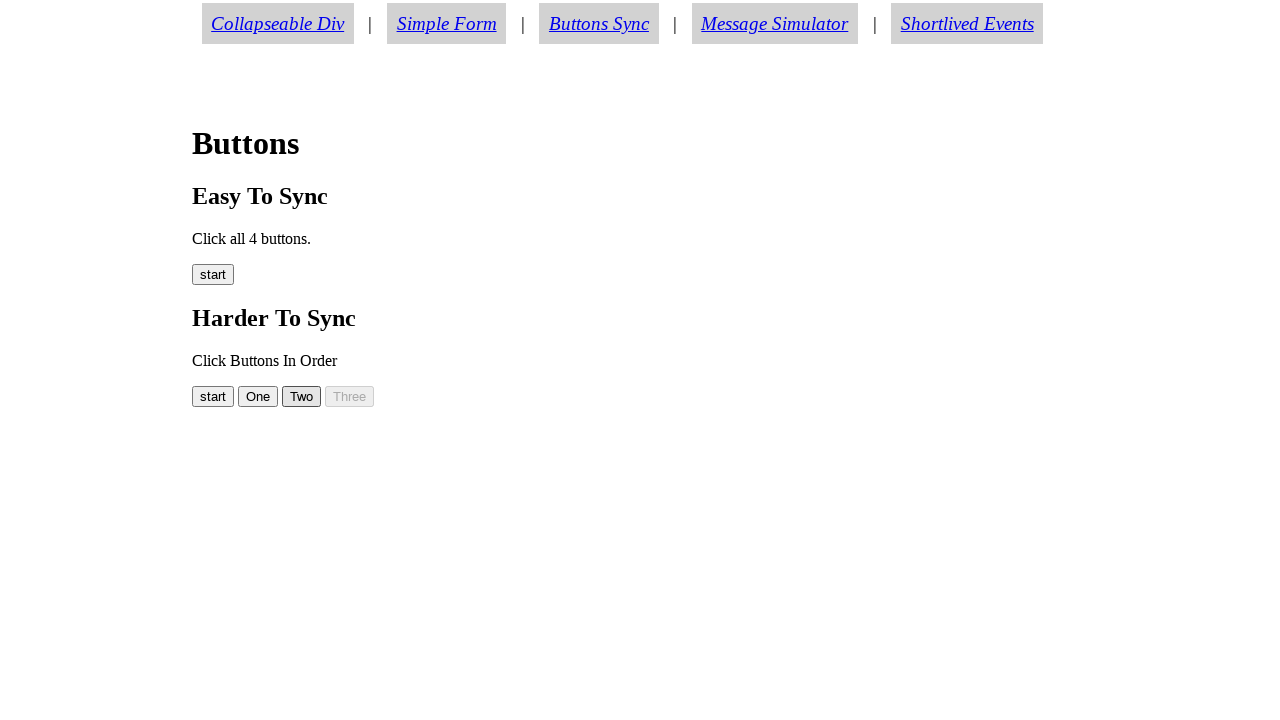

Waited for button #button03 to be available
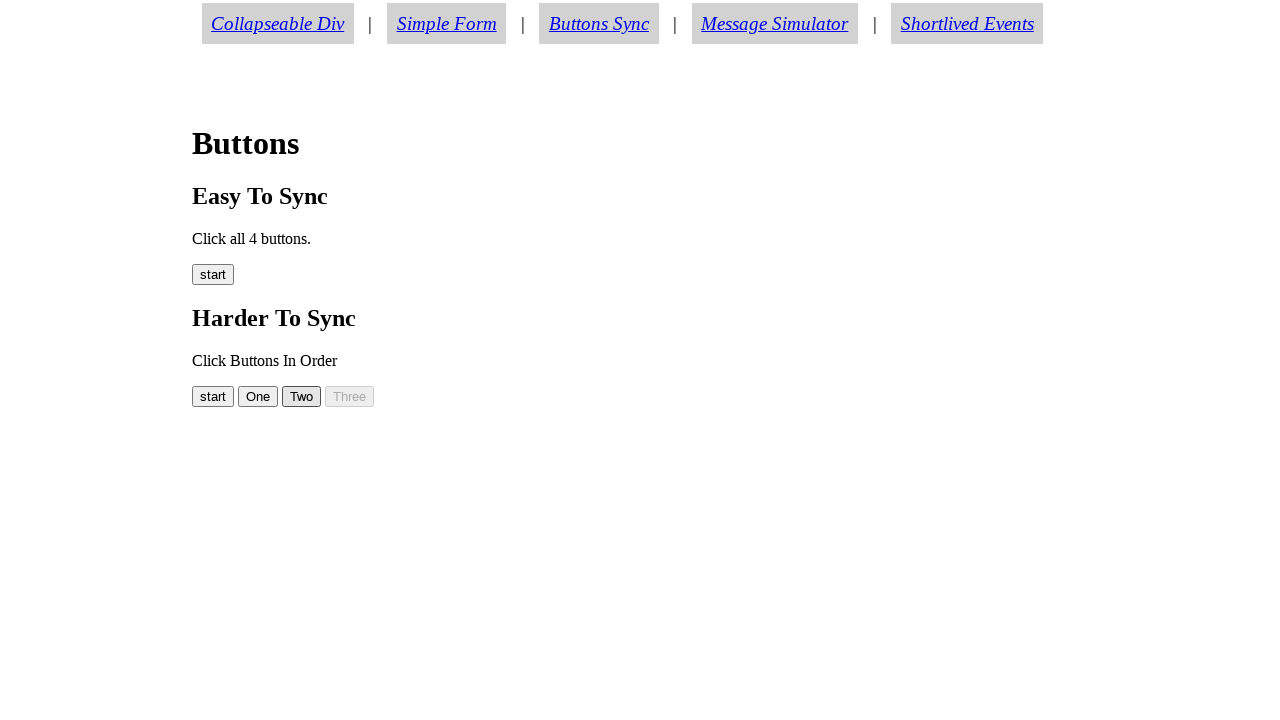

Clicked button #button03 at (350, 396) on #button03
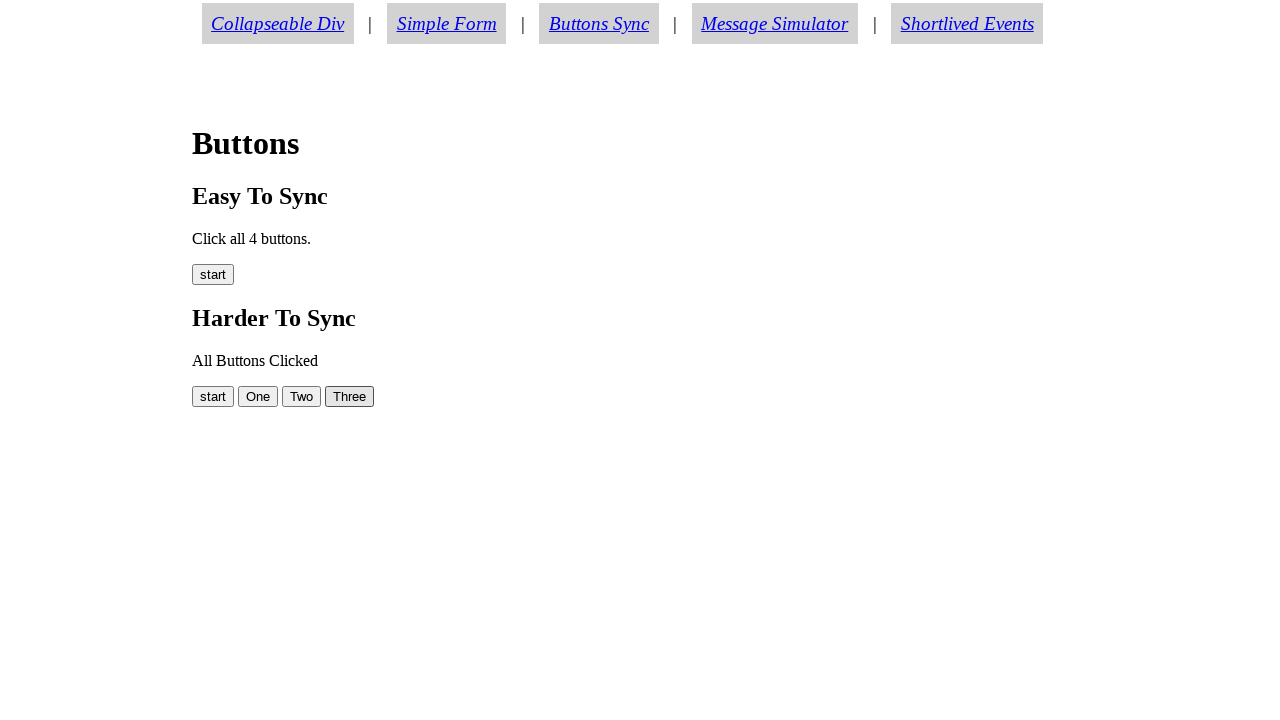

Waited for final message to contain 'All Buttons'
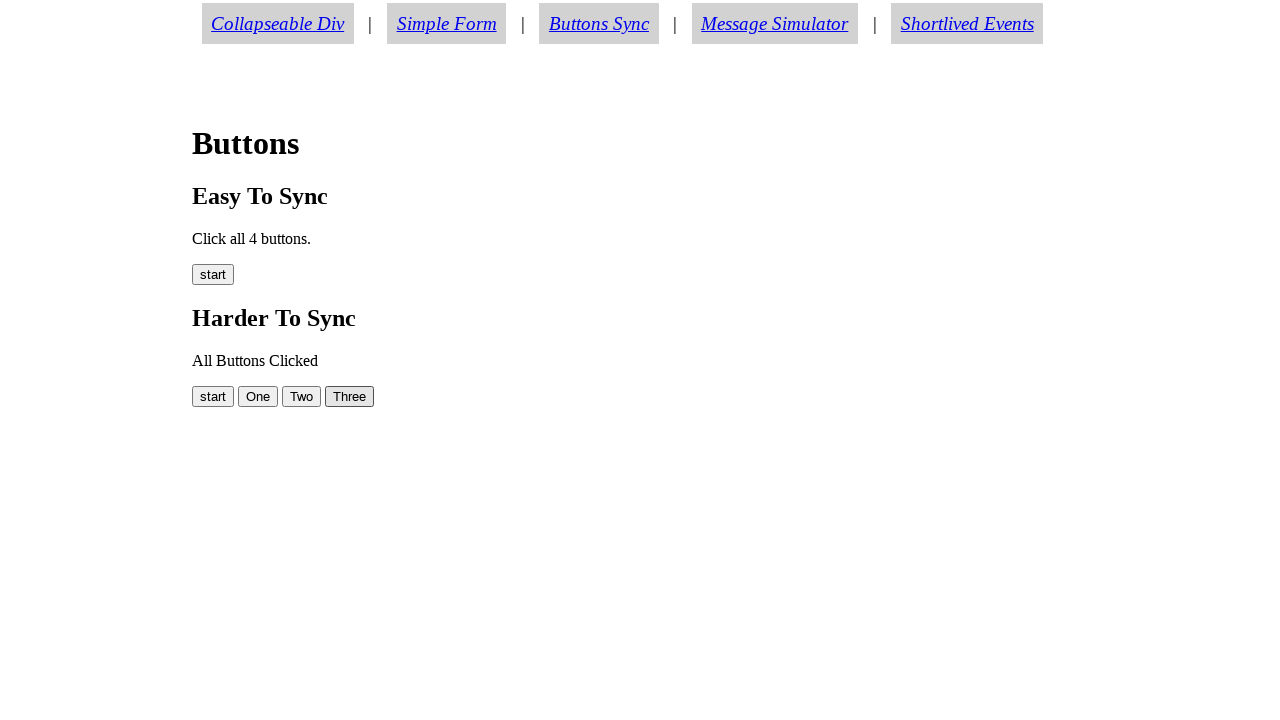

Retrieved final message text from #buttonmessage
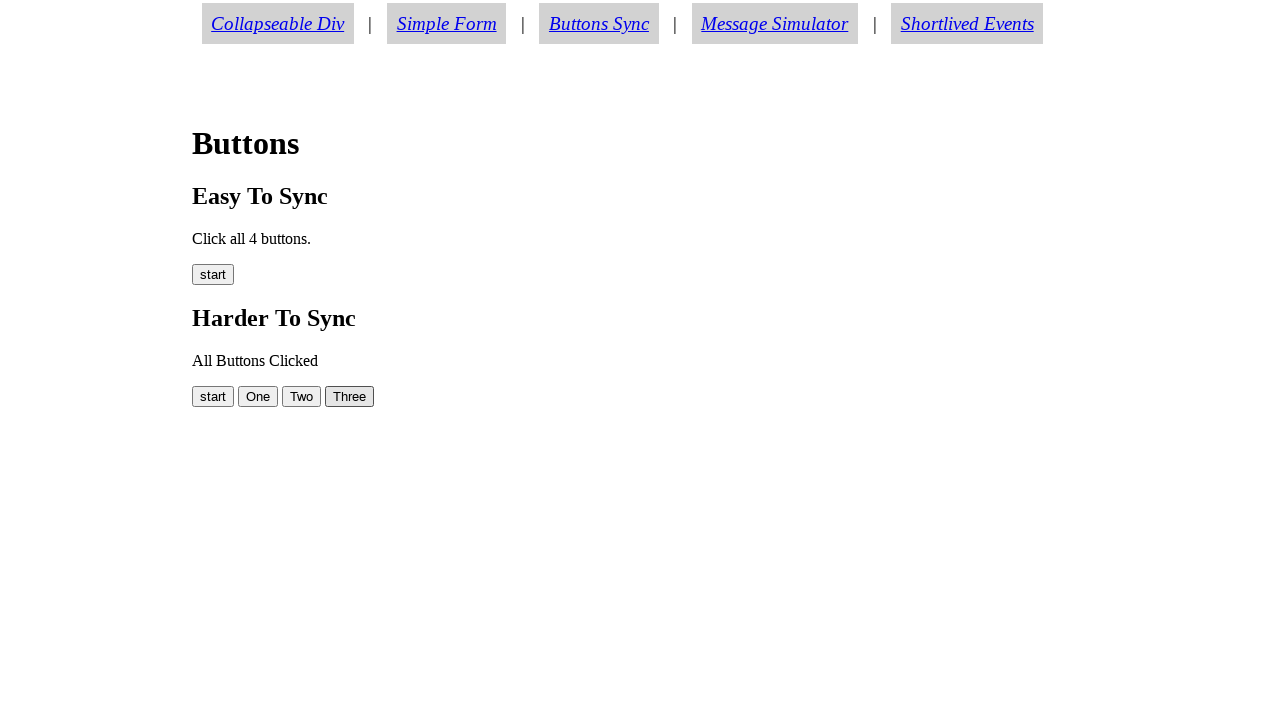

Verified final message equals 'All Buttons Clicked'
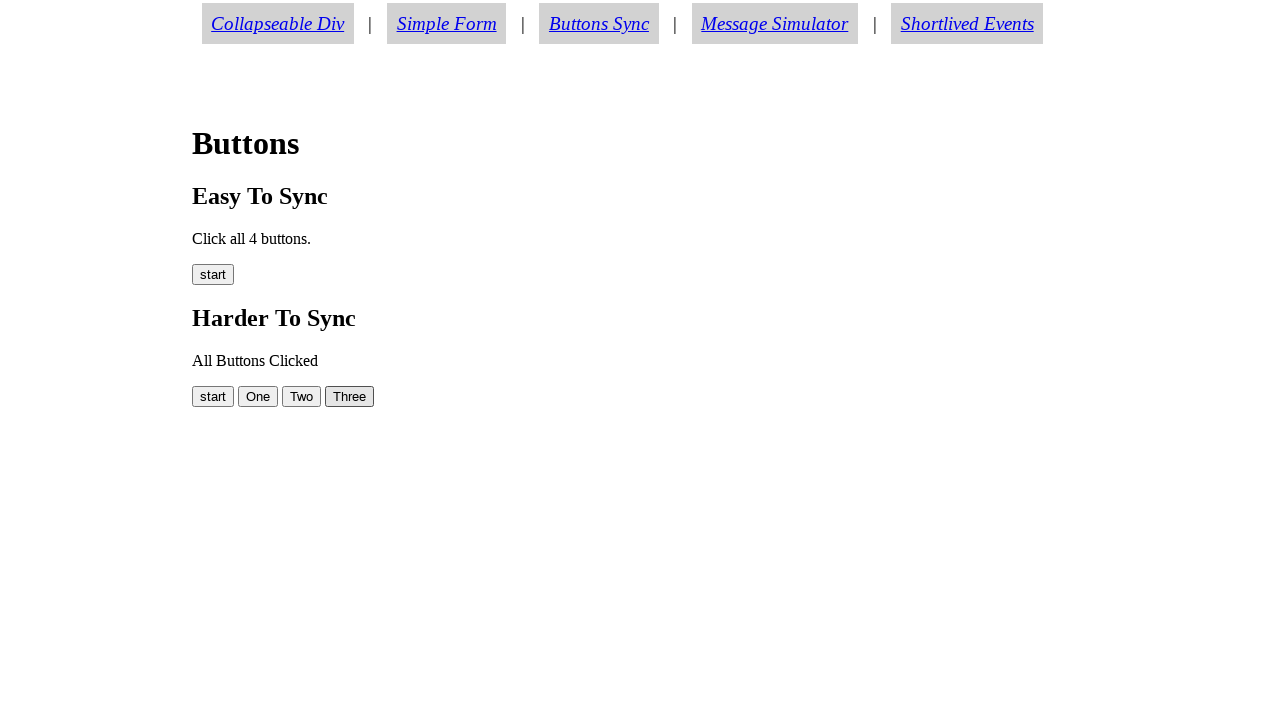

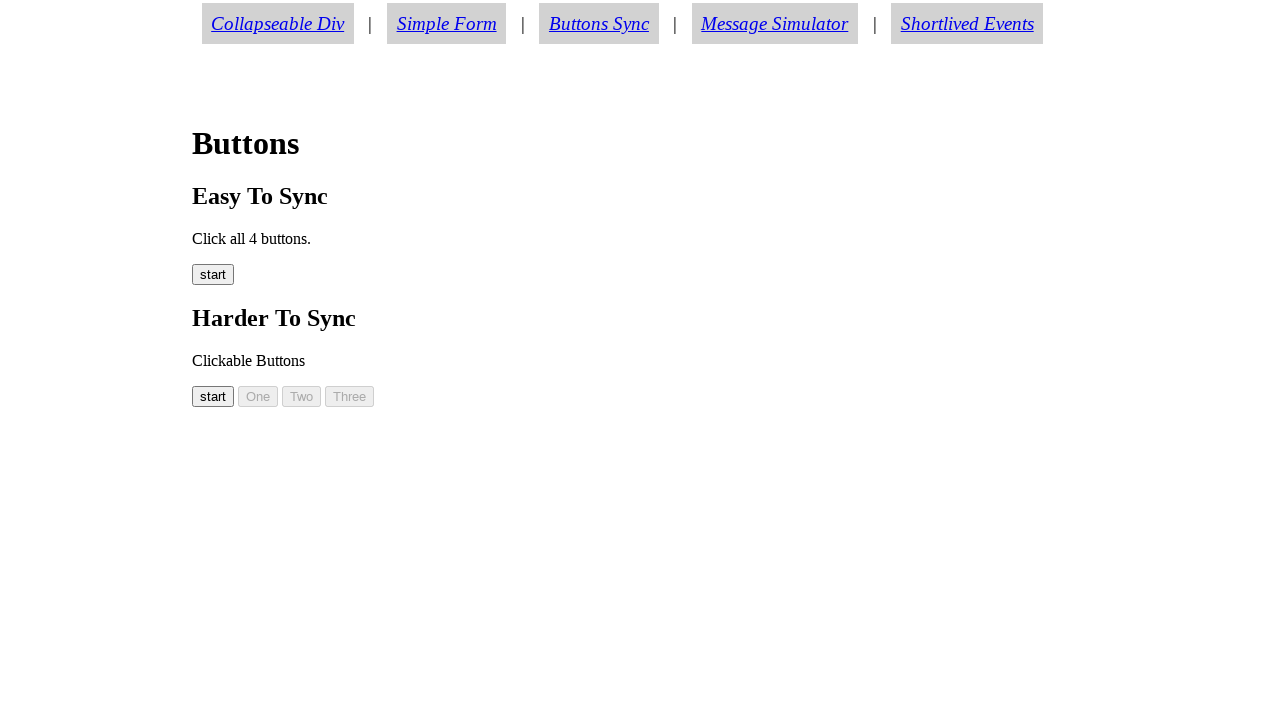